Tests e-commerce shopping cart functionality by adding multiple items to cart, proceeding to checkout, and applying a promo code

Starting URL: https://rahulshettyacademy.com/seleniumPractise/#/

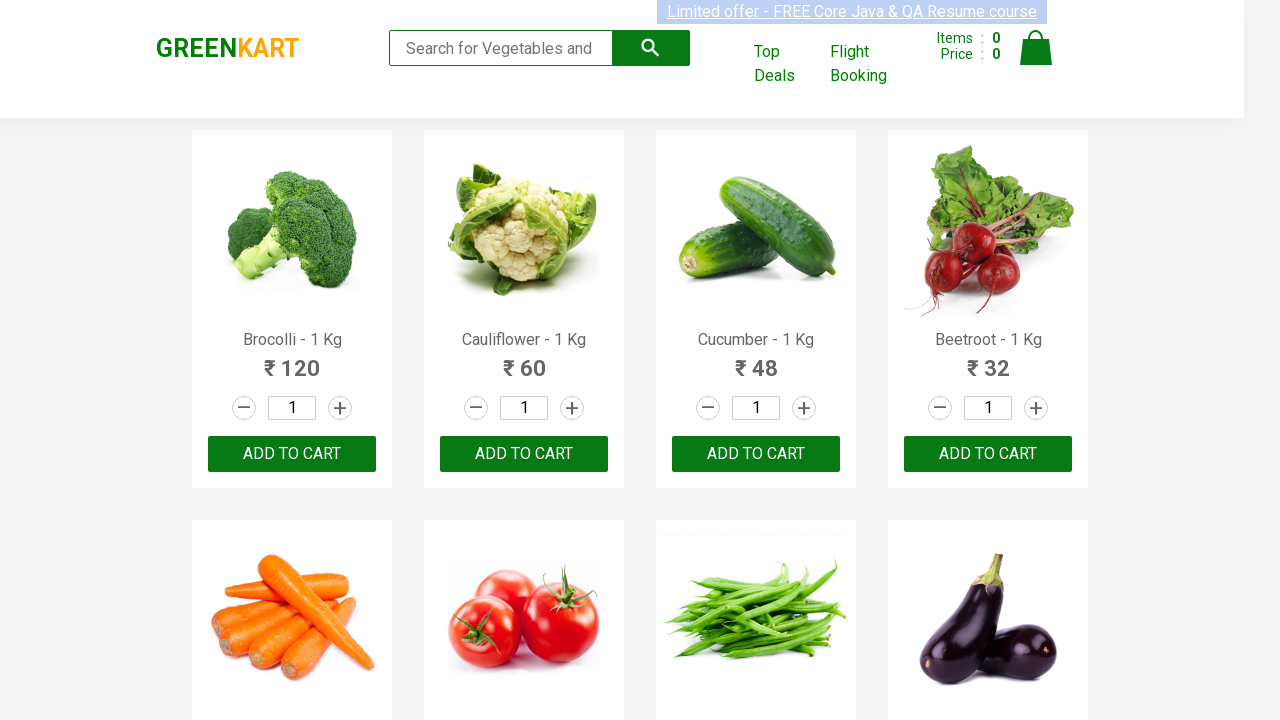

Waited for product list to load
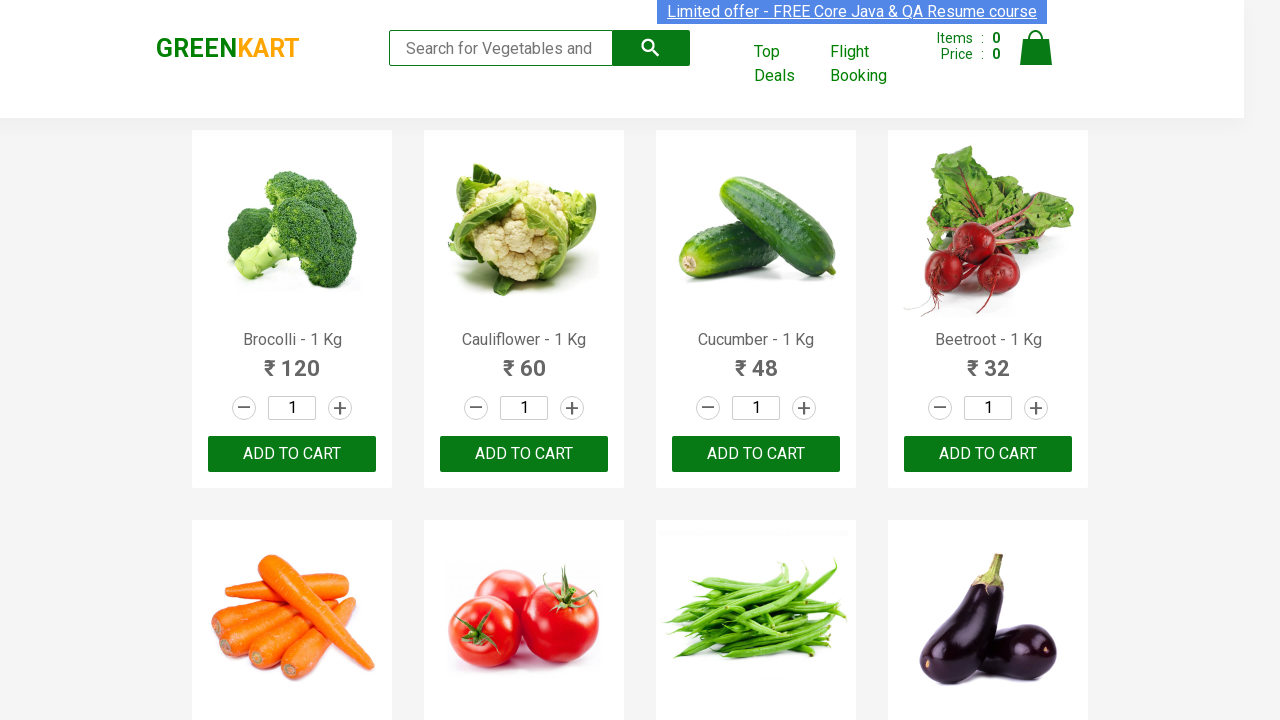

Retrieved all product name elements from the page
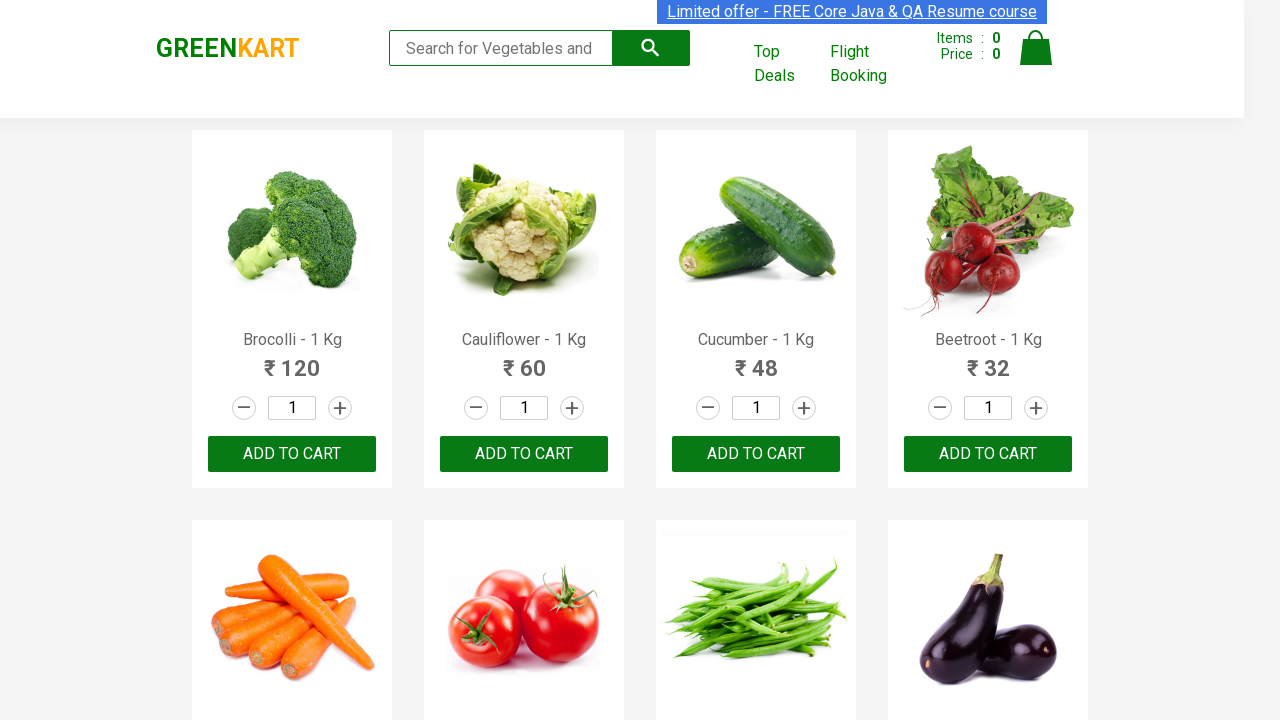

Retrieved all add to cart button elements
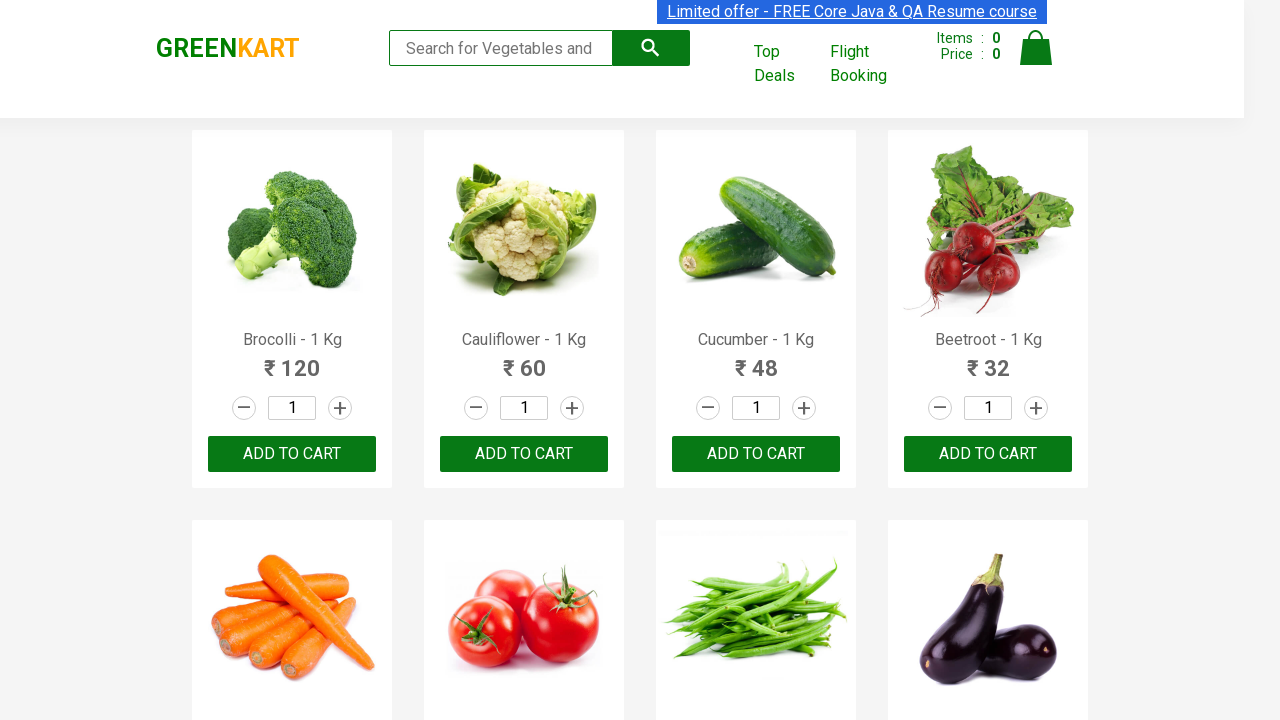

Added 'Brocolli' to shopping cart at (292, 454) on div.product-action button >> nth=0
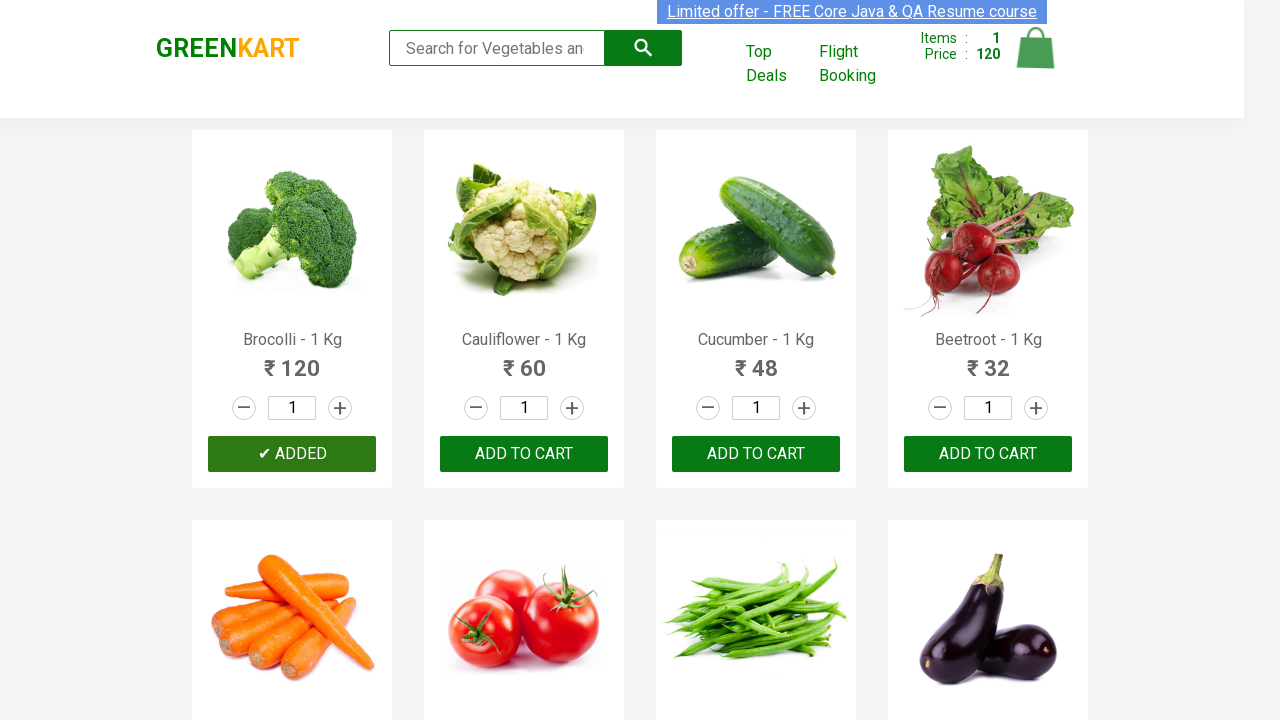

Added 'Cauliflower' to shopping cart at (524, 454) on div.product-action button >> nth=1
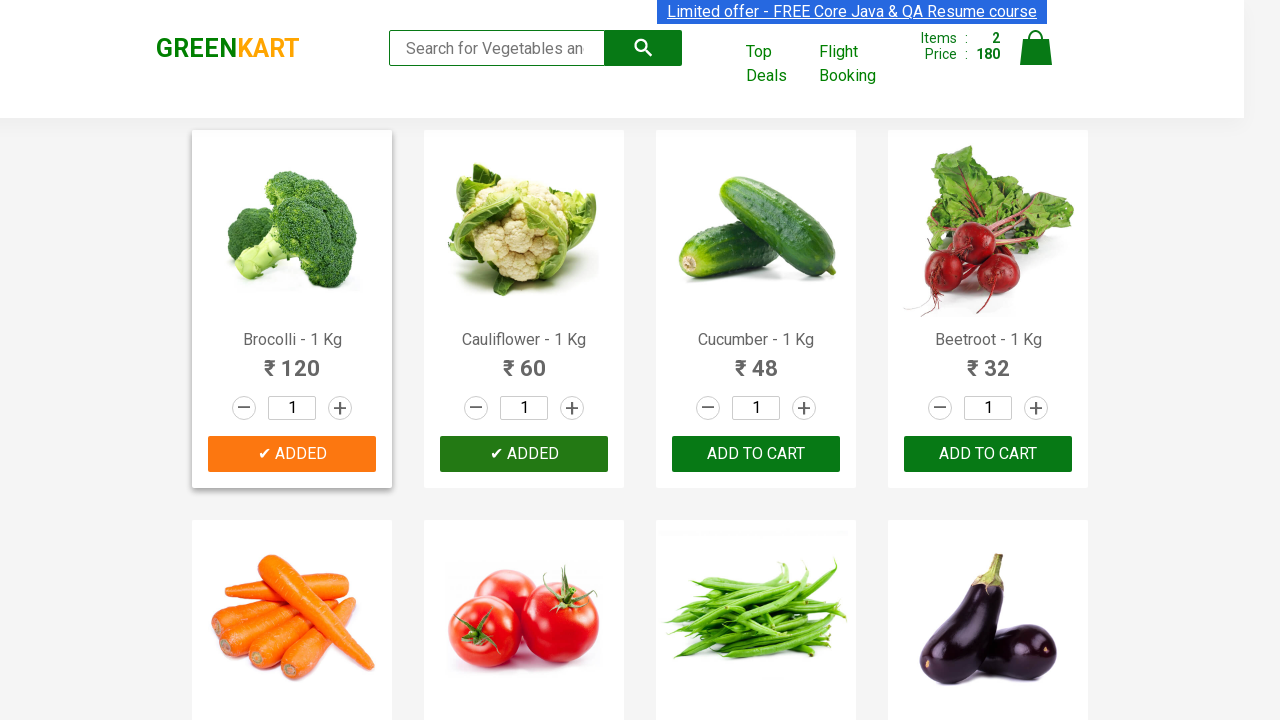

Added 'Cucumber' to shopping cart at (756, 454) on div.product-action button >> nth=2
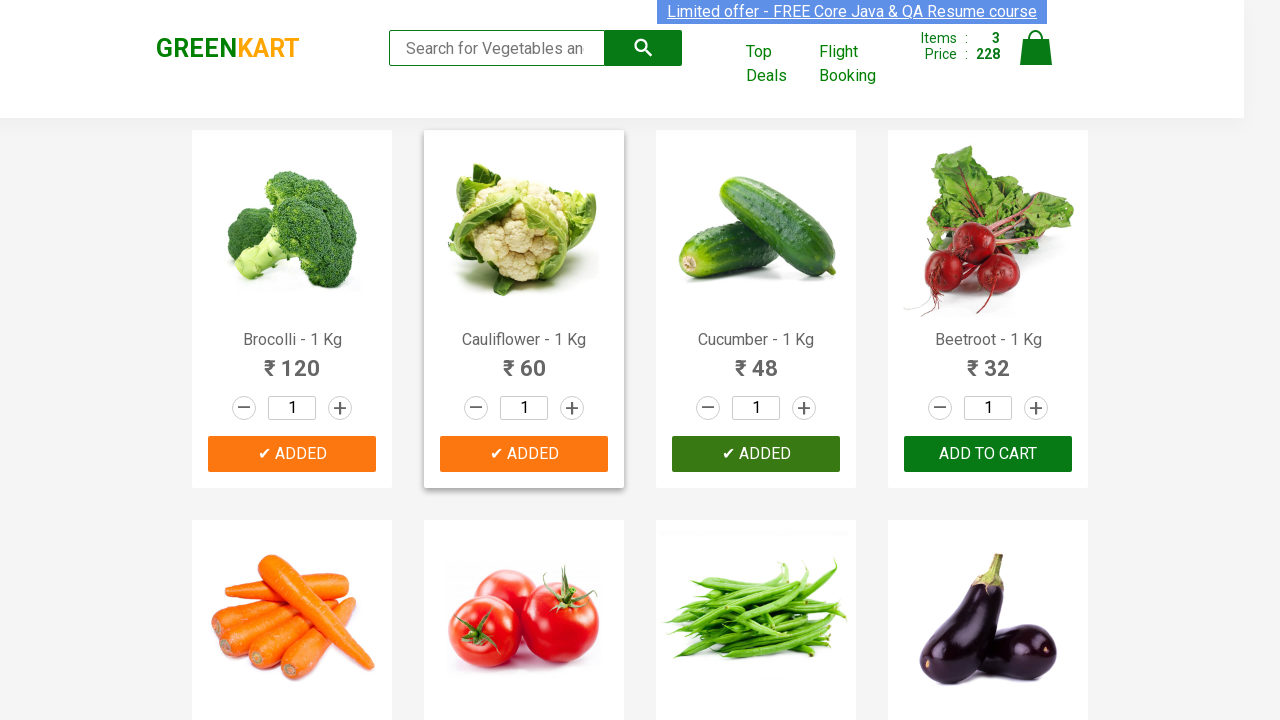

Added 'Mango' to shopping cart at (524, 360) on div.product-action button >> nth=17
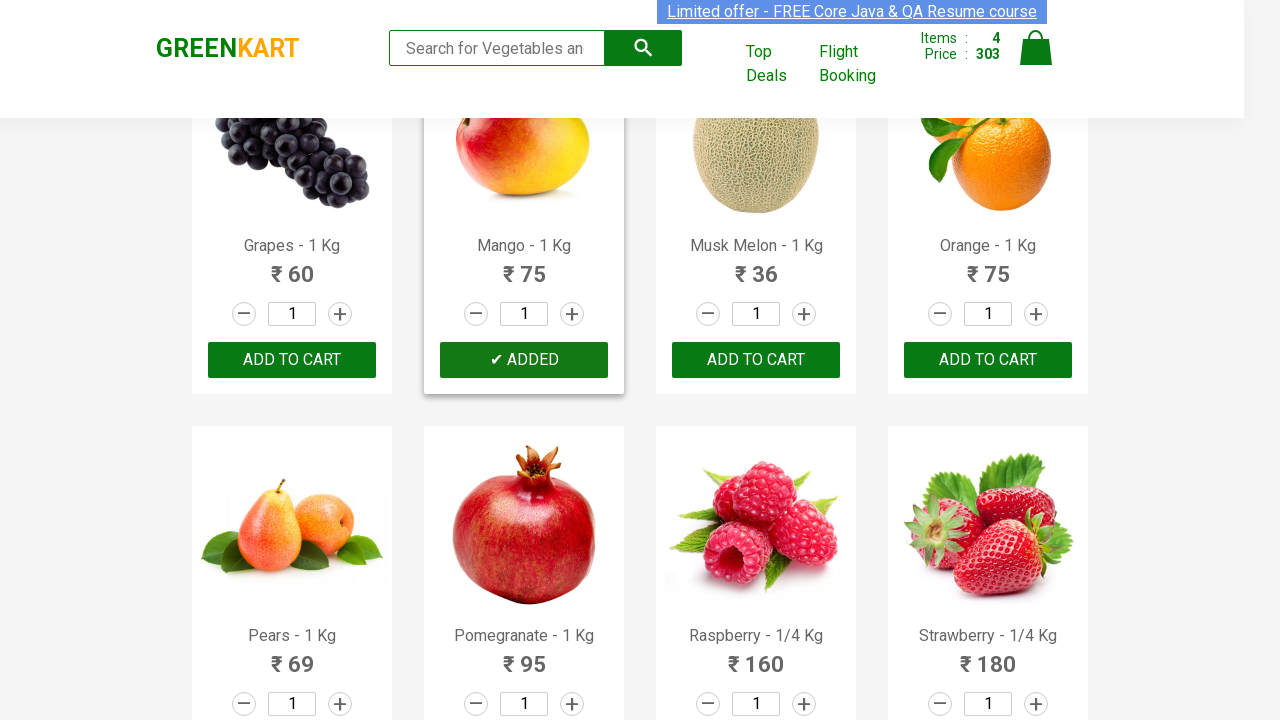

Clicked on cart icon to view shopping cart at (1036, 48) on img[alt='Cart']
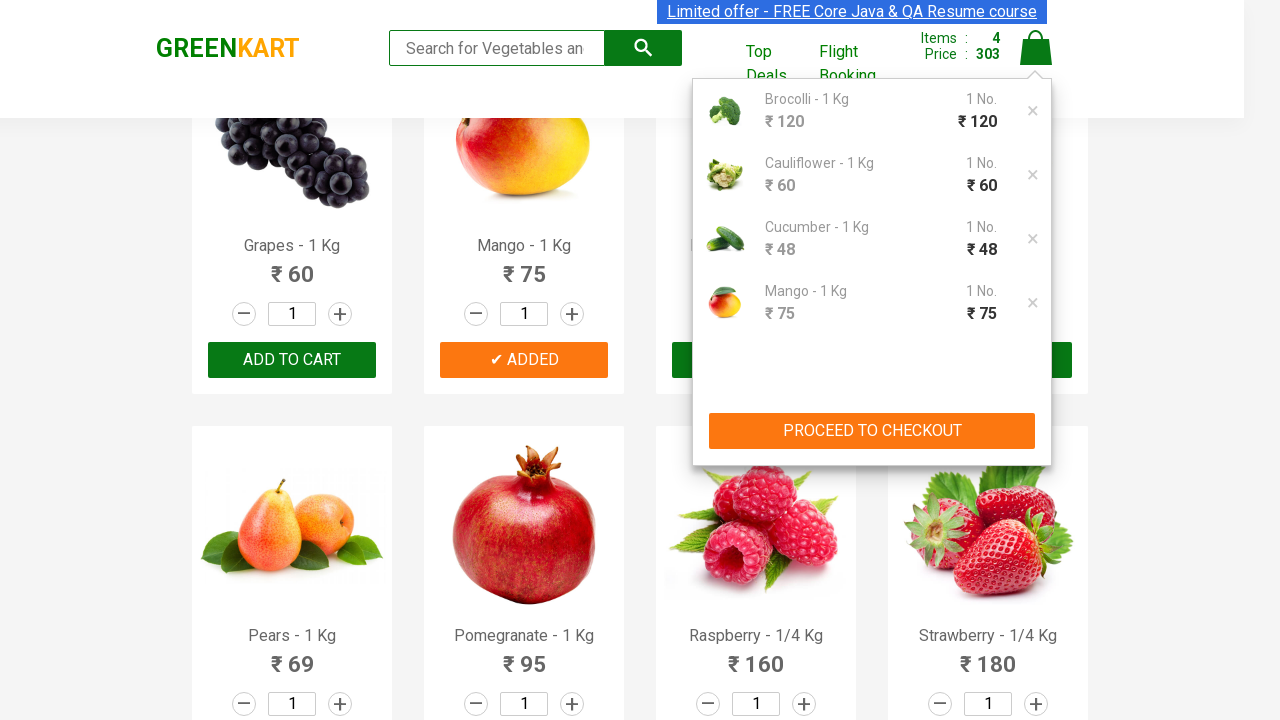

Clicked 'PROCEED TO CHECKOUT' button at (872, 431) on xpath=//button[text()='PROCEED TO CHECKOUT']
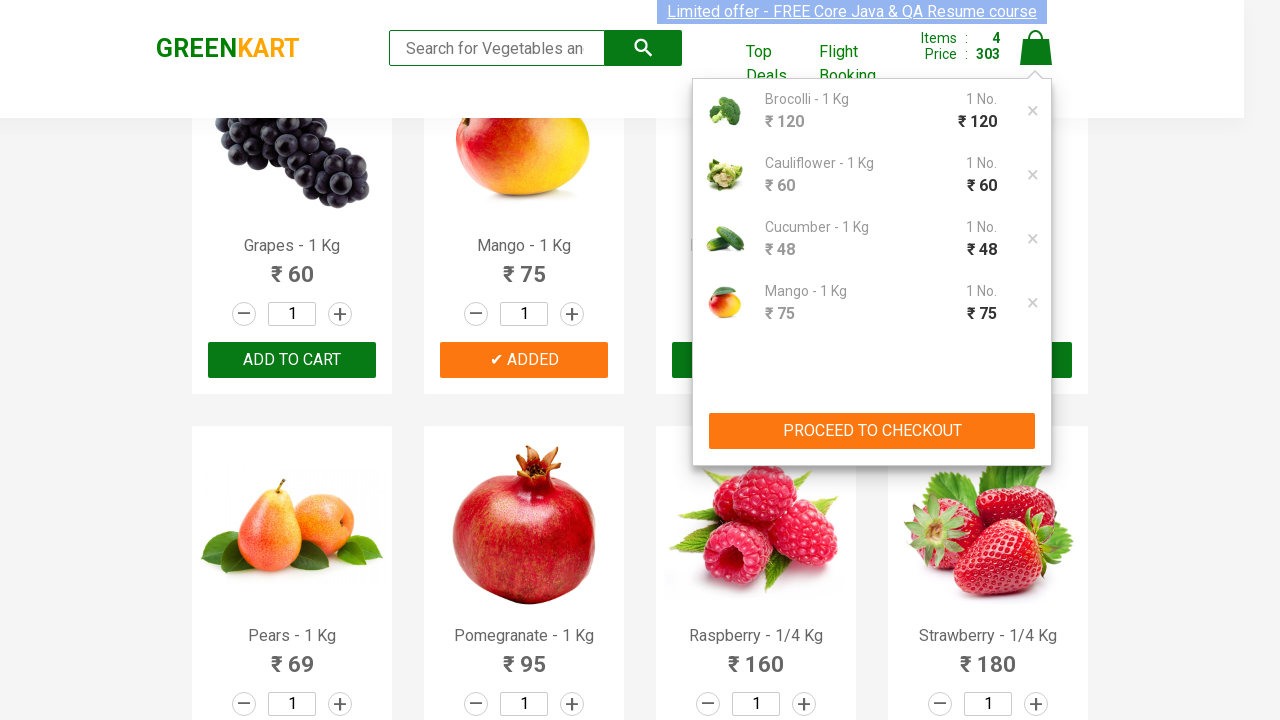

Waited for promo code input field to appear
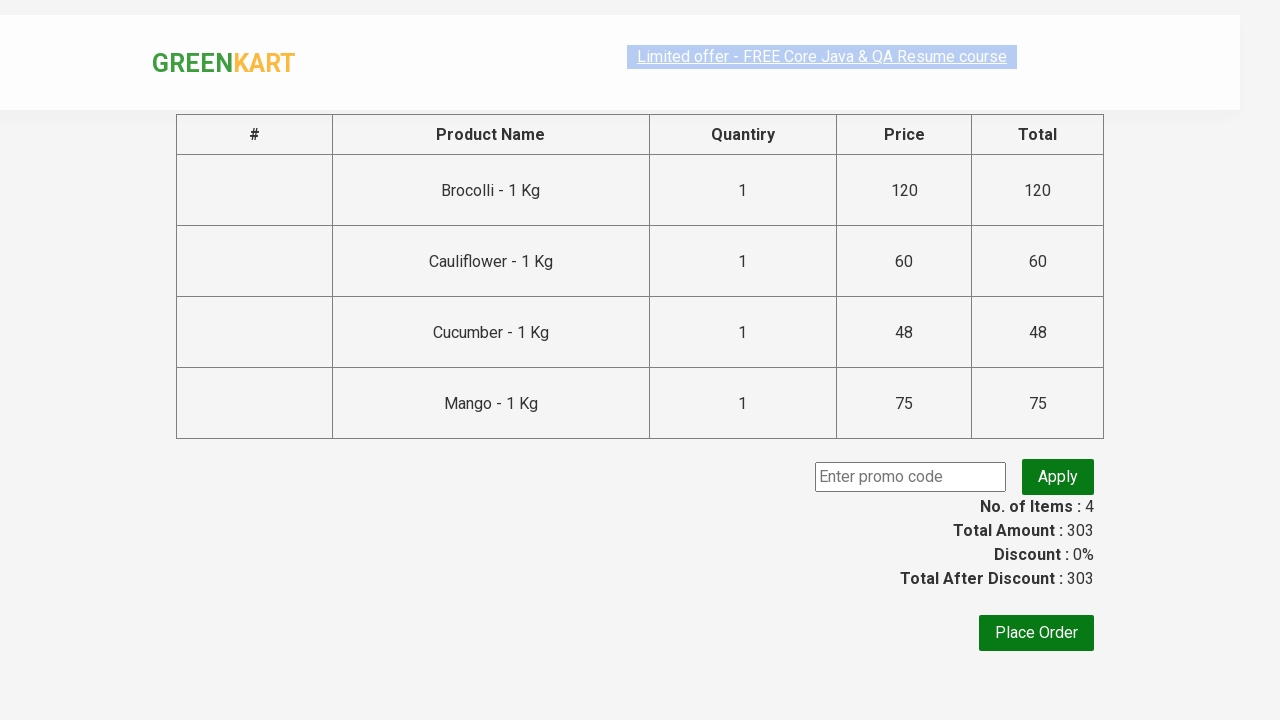

Entered promo code 'rahulshettyacademy' into the field on .promoCode
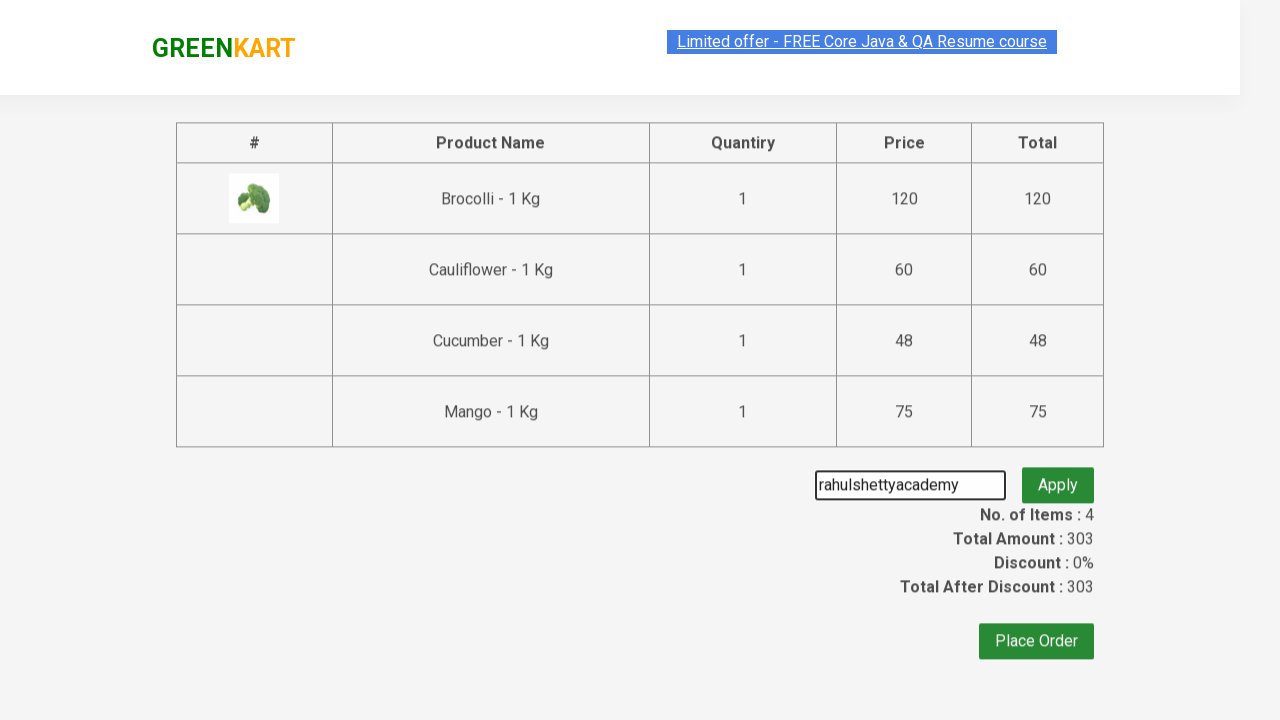

Clicked button to apply the promo code at (1058, 477) on button.promoBtn
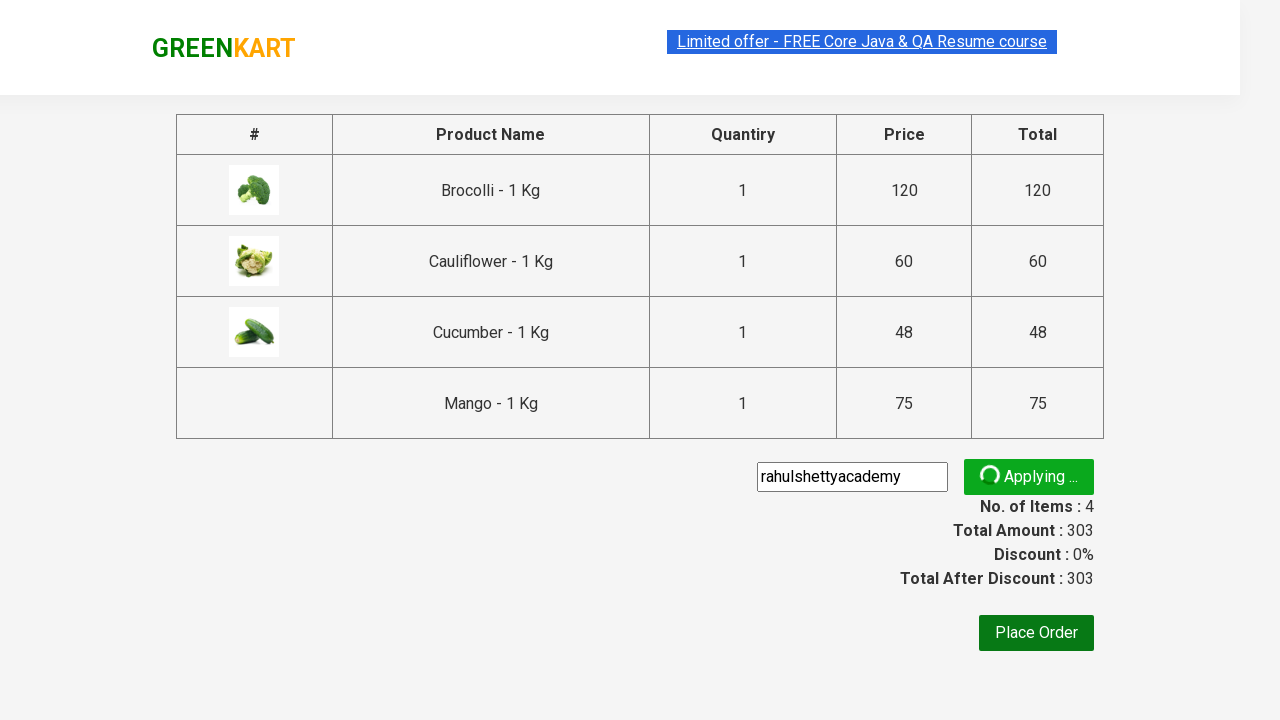

Waited for promo code validation message to appear
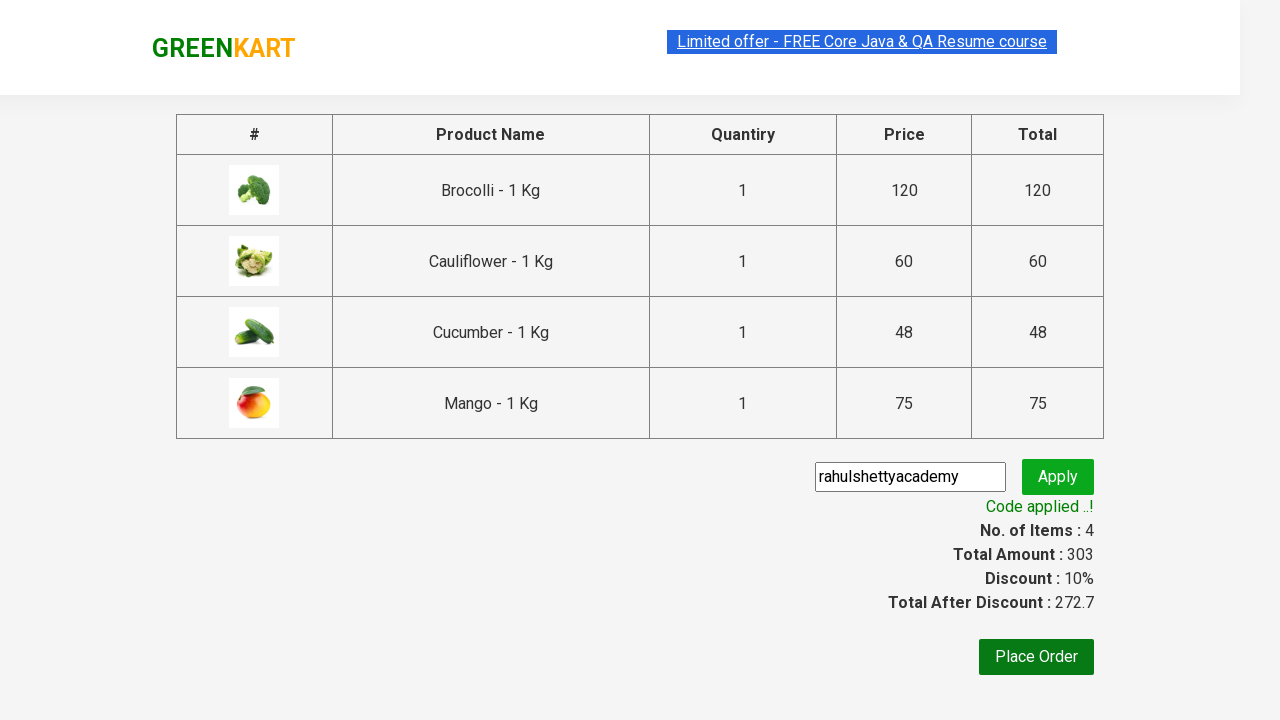

Retrieved promo code response message: 'Code applied ..!'
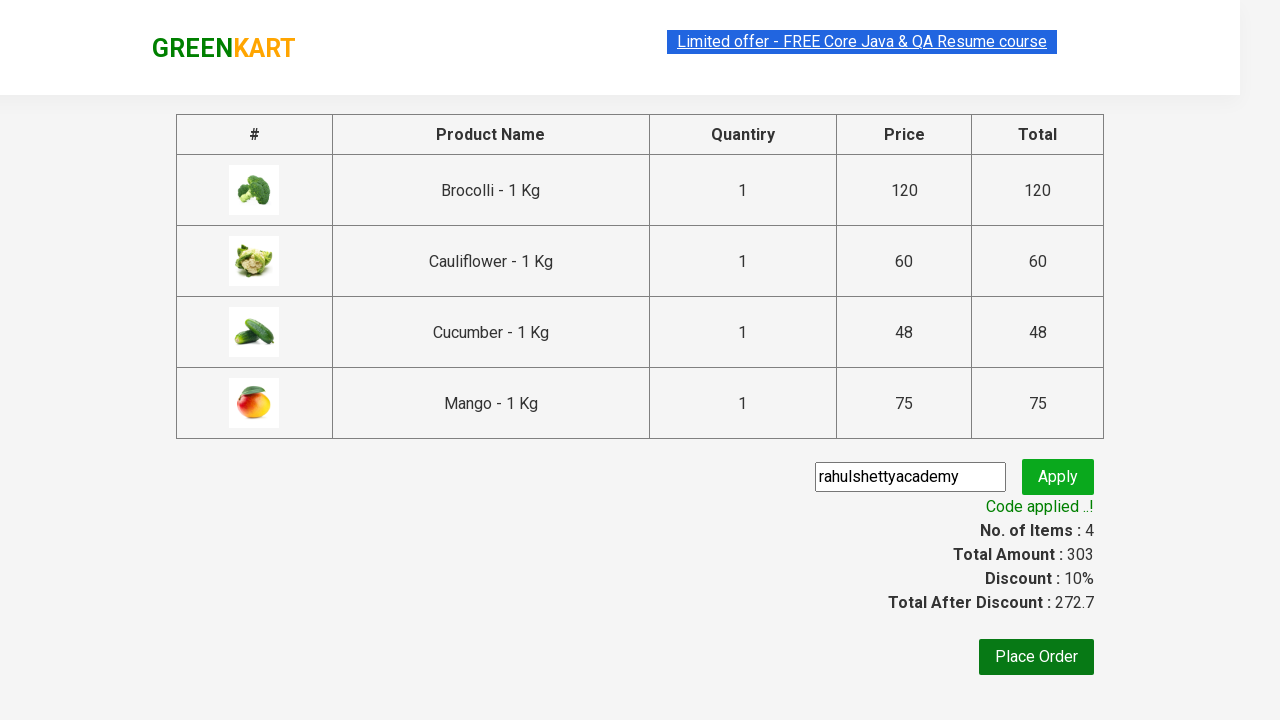

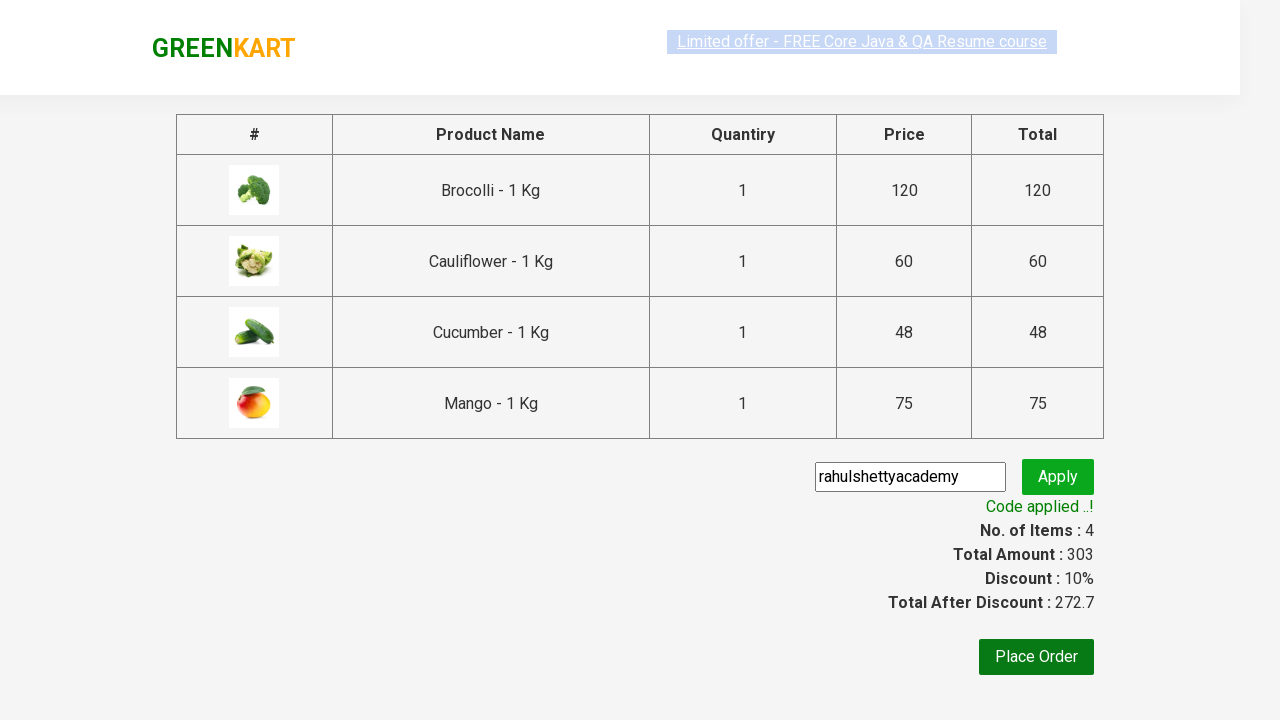